Tests working with multiple browser windows using an alternative approach - storing window handles and switching between them to verify page titles.

Starting URL: https://the-internet.herokuapp.com/windows

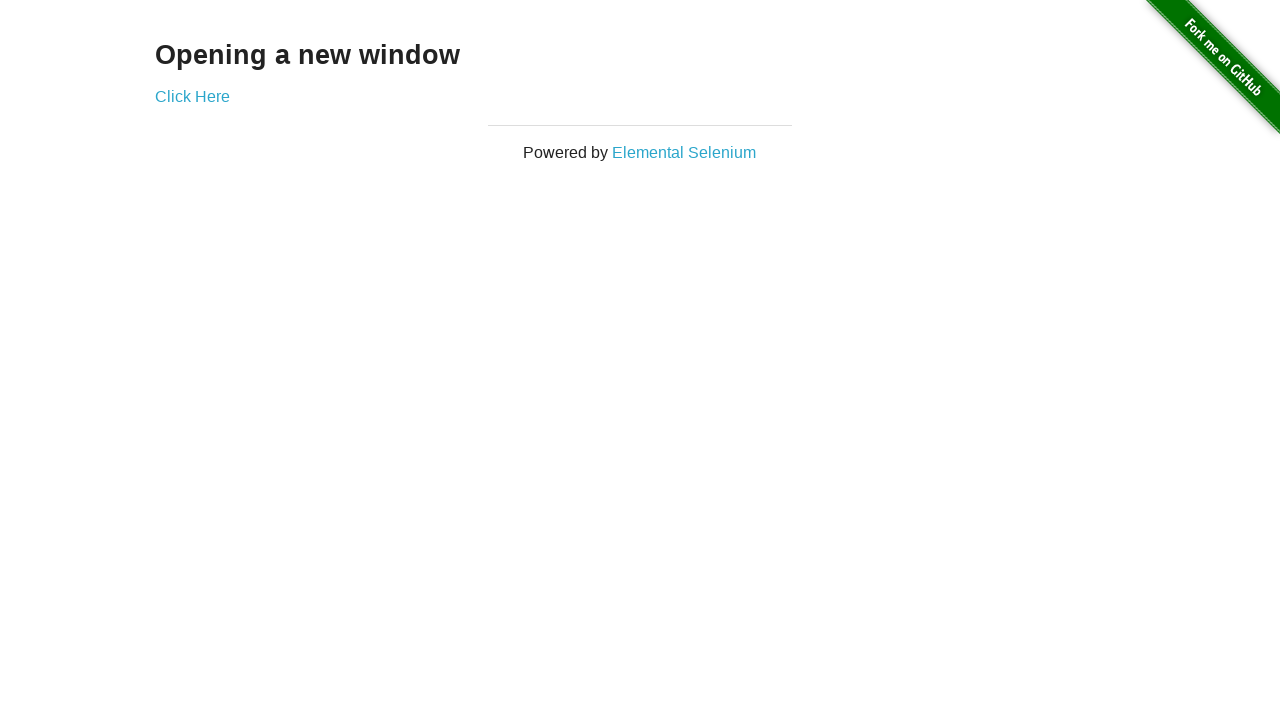

Stored reference to the first page (The Internet)
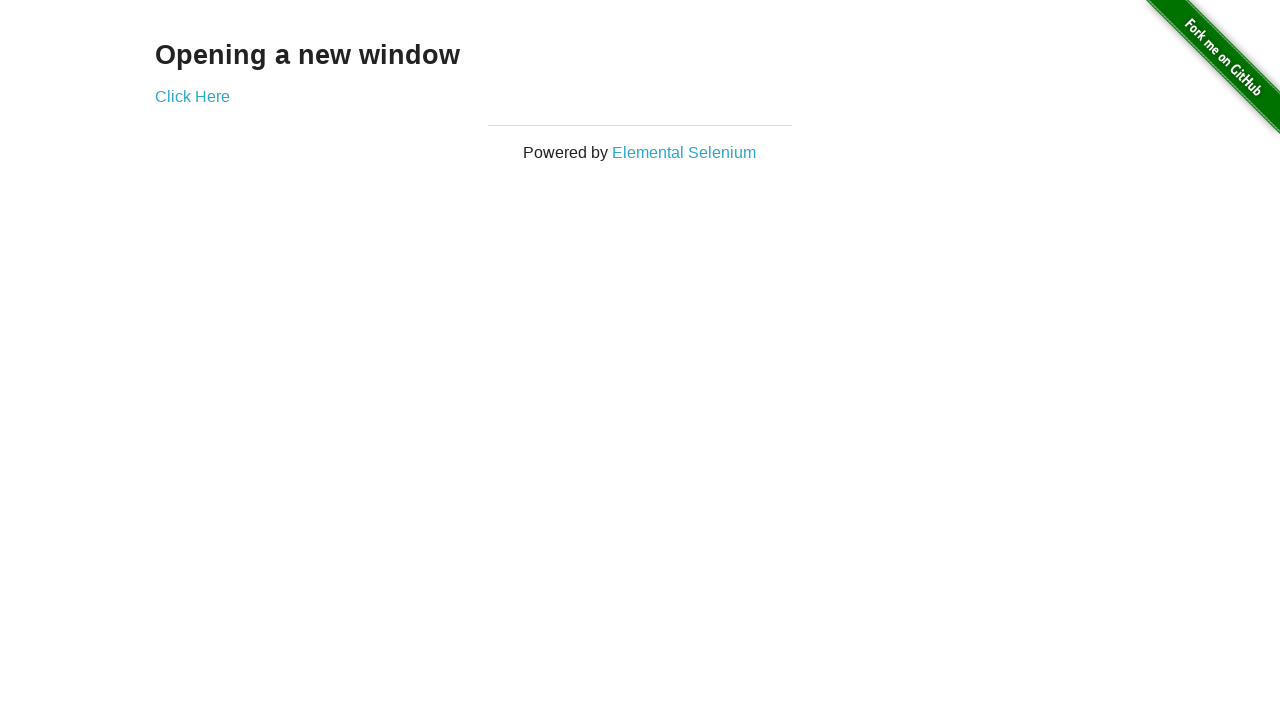

Clicked link to open new window at (192, 96) on .example a
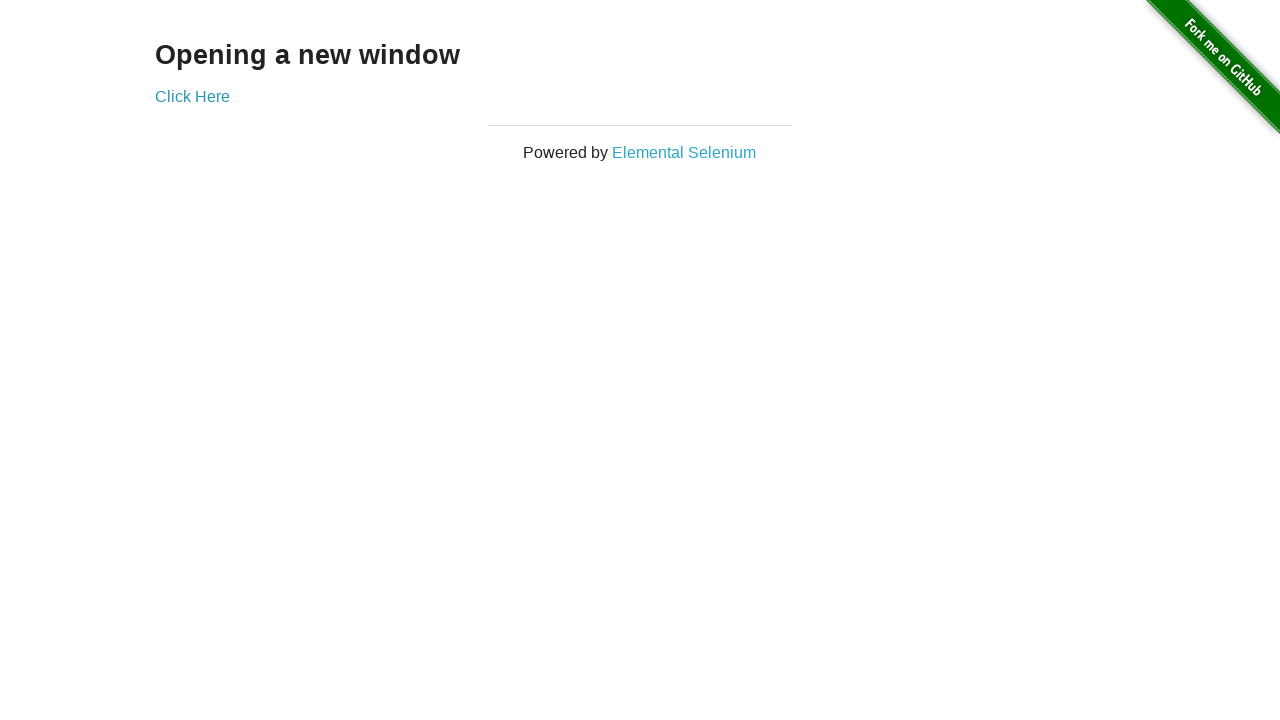

Captured new page window handle
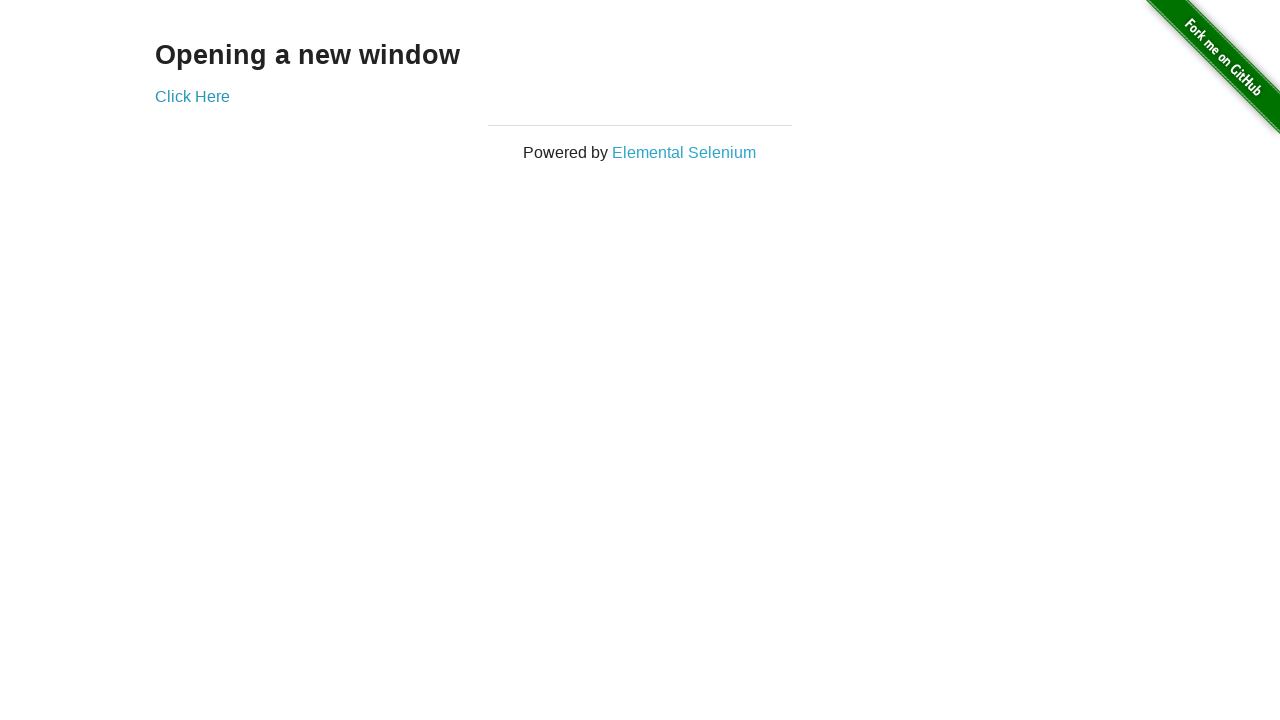

New page loaded successfully
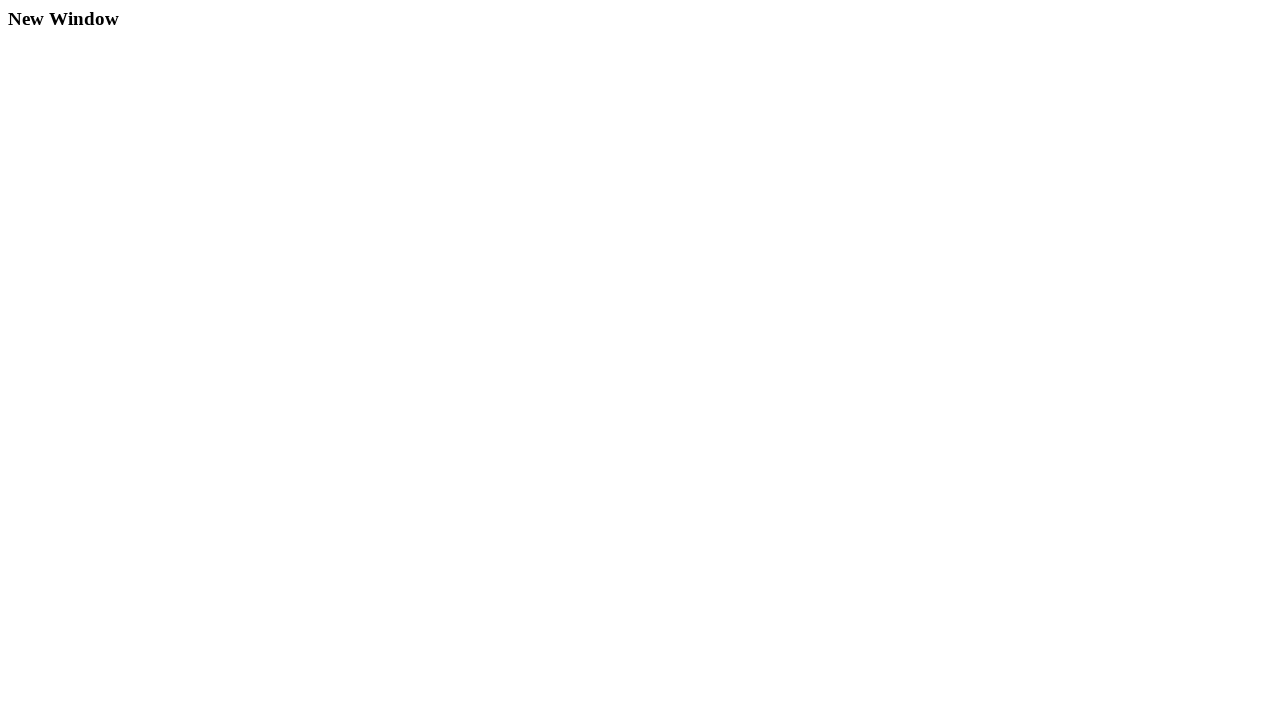

Verified first page title is 'The Internet'
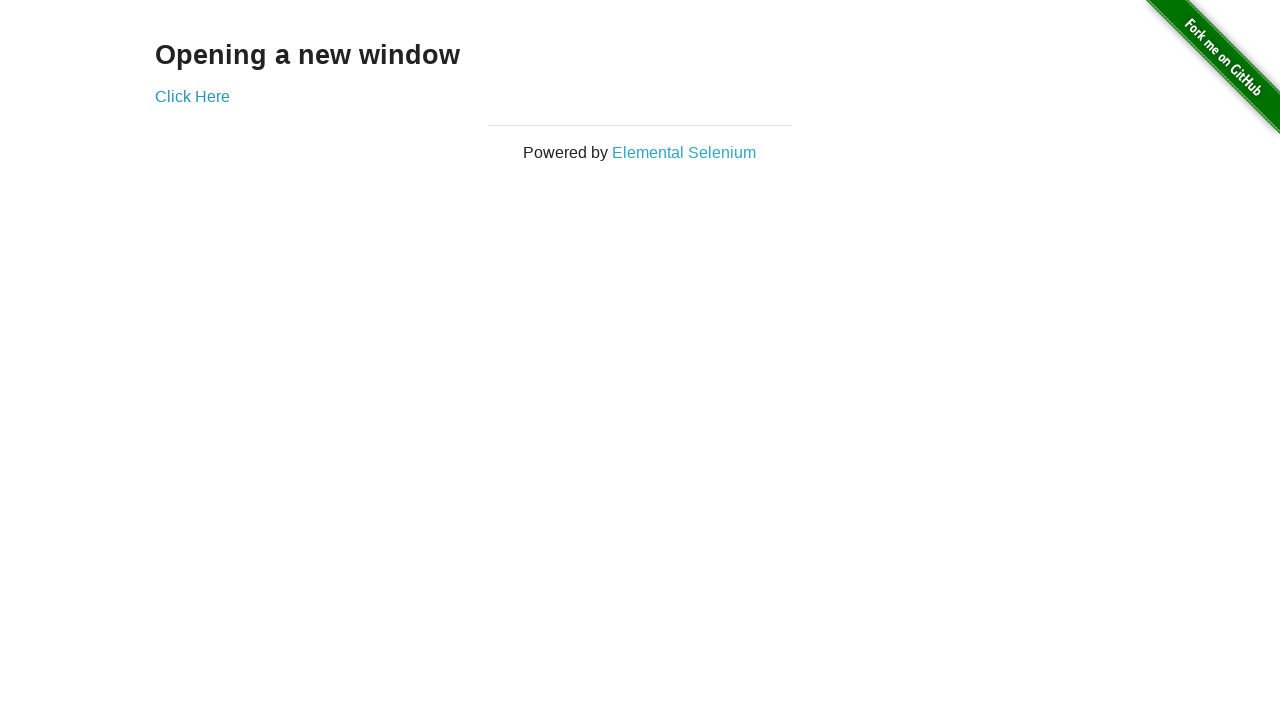

Verified second page title is 'New Window'
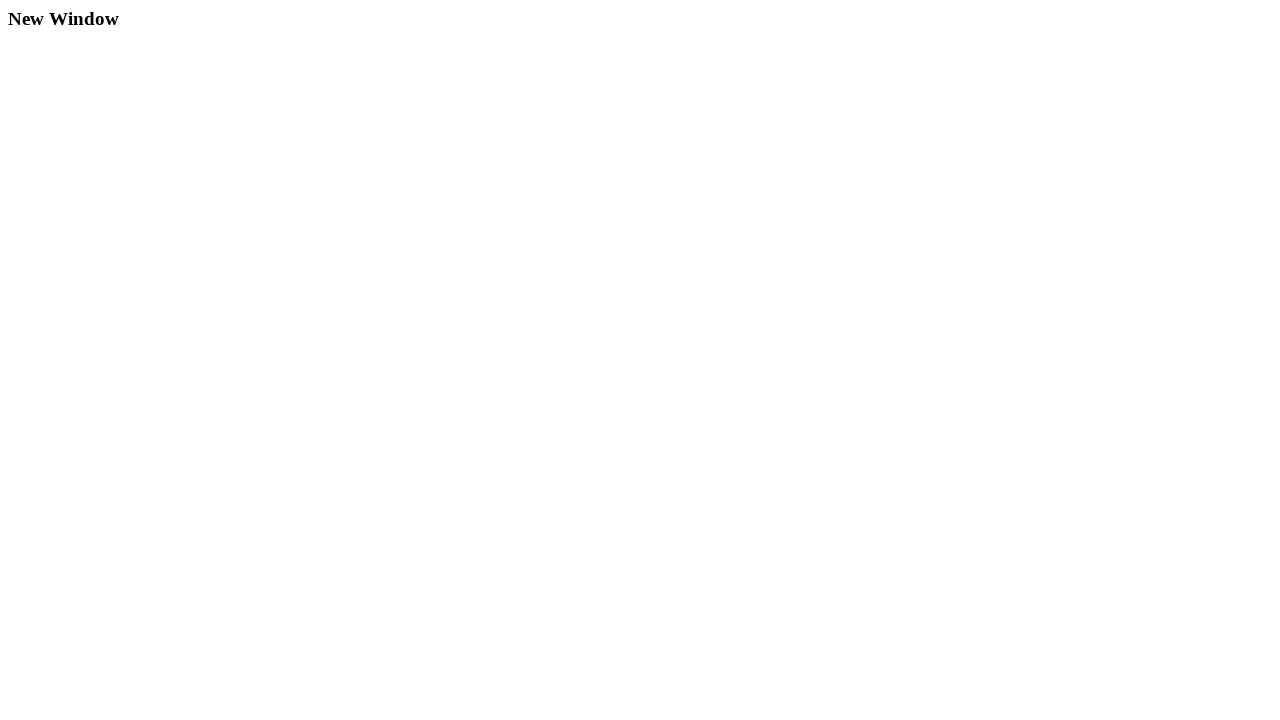

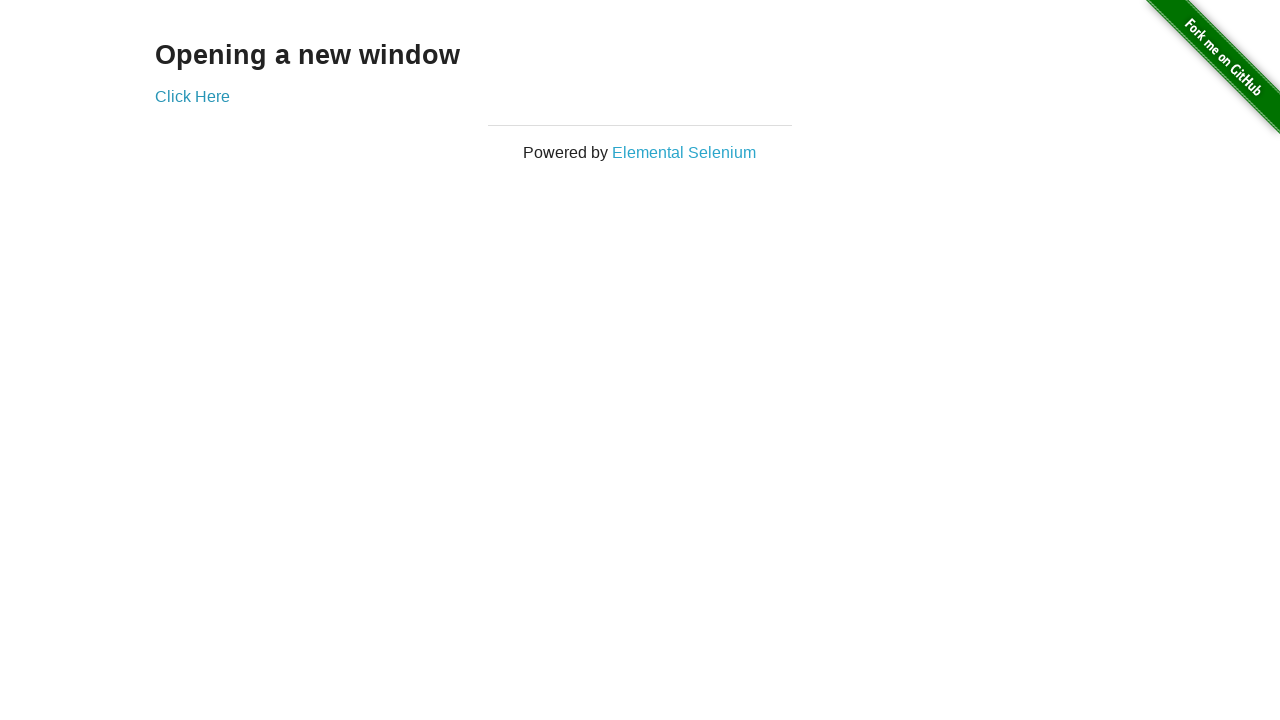